Tests prompt alert by entering text and accepting the dialog

Starting URL: https://demoqa.com/alerts

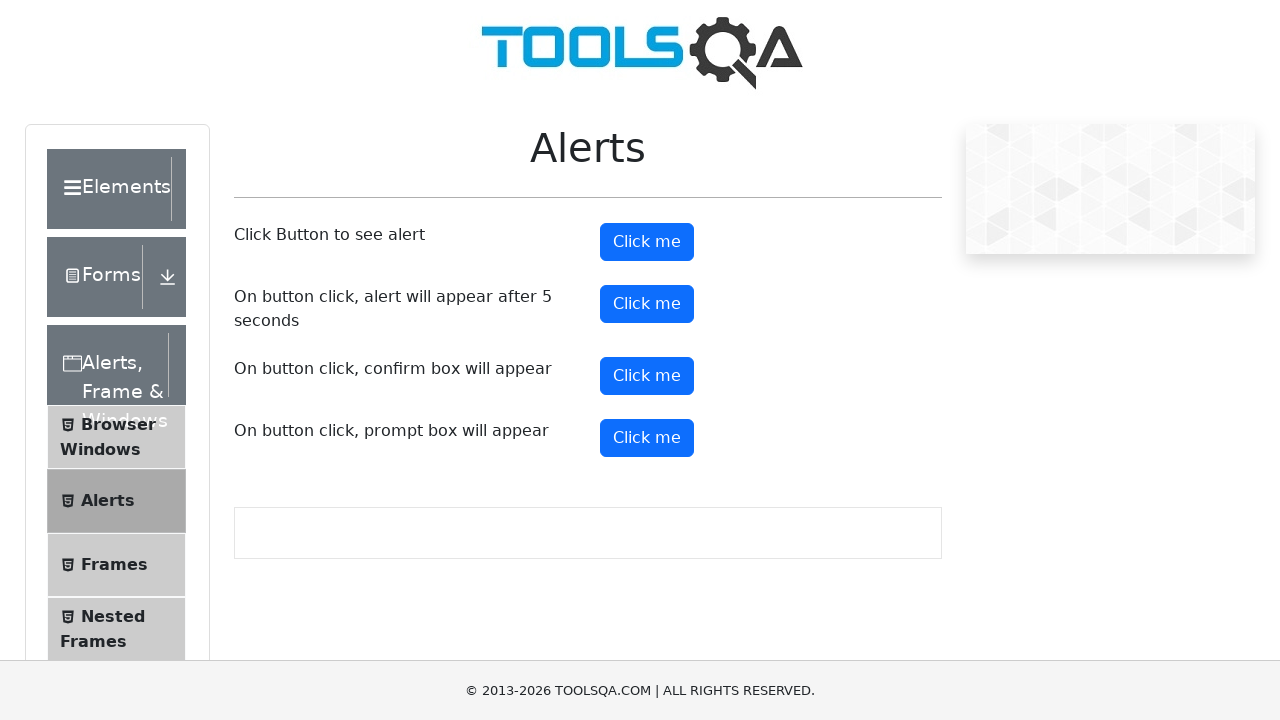

Set up dialog handler to accept prompt with text 'The name is test'
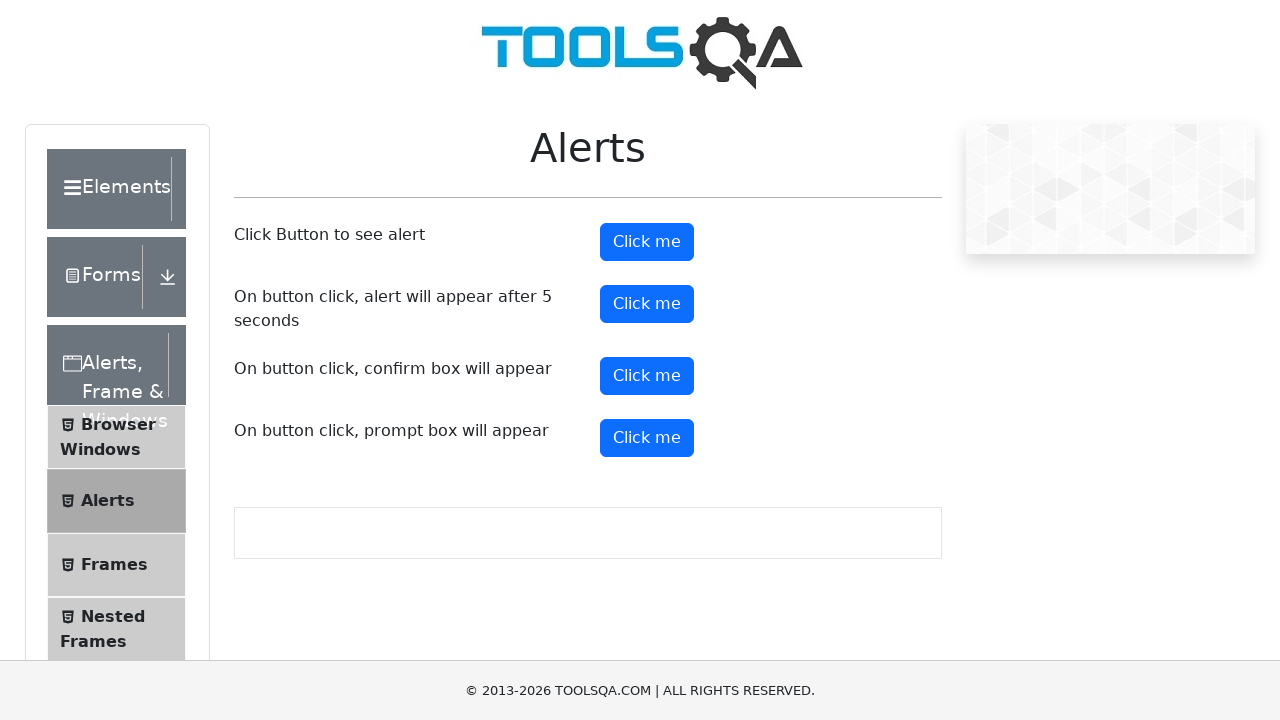

Clicked prompt button to trigger alert dialog at (647, 438) on button#promtButton
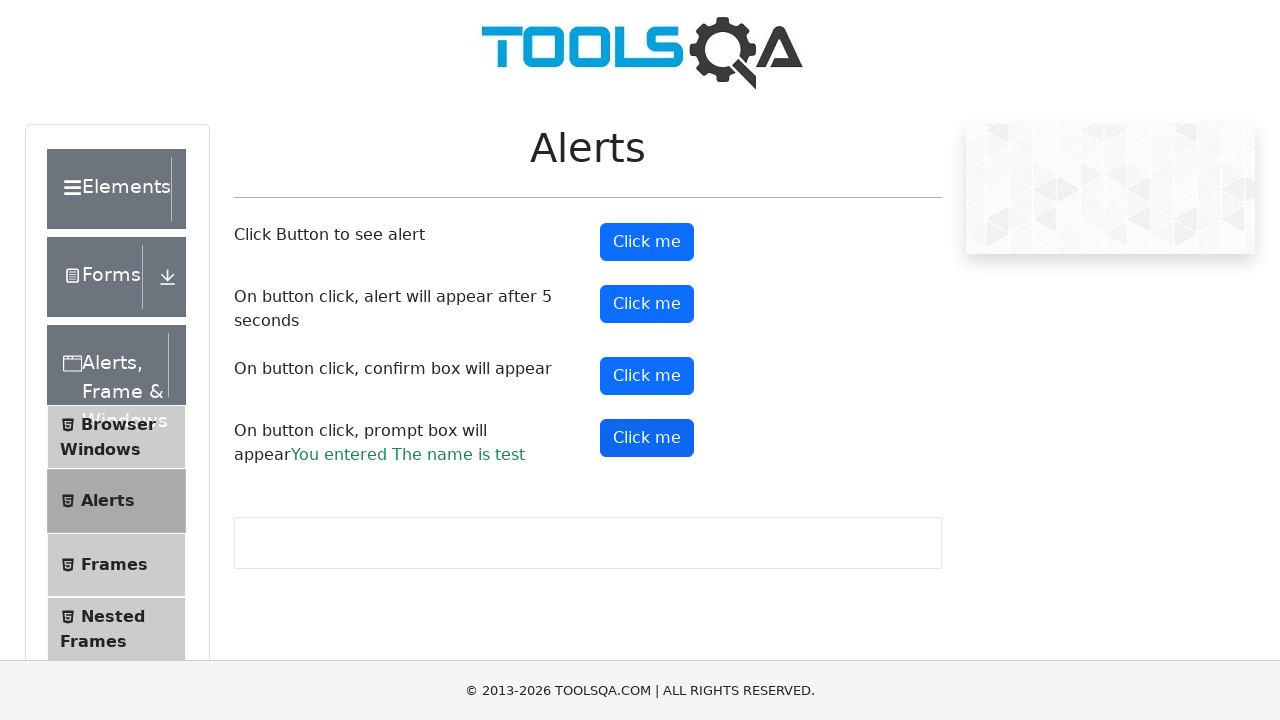

Retrieved prompt result text from span element
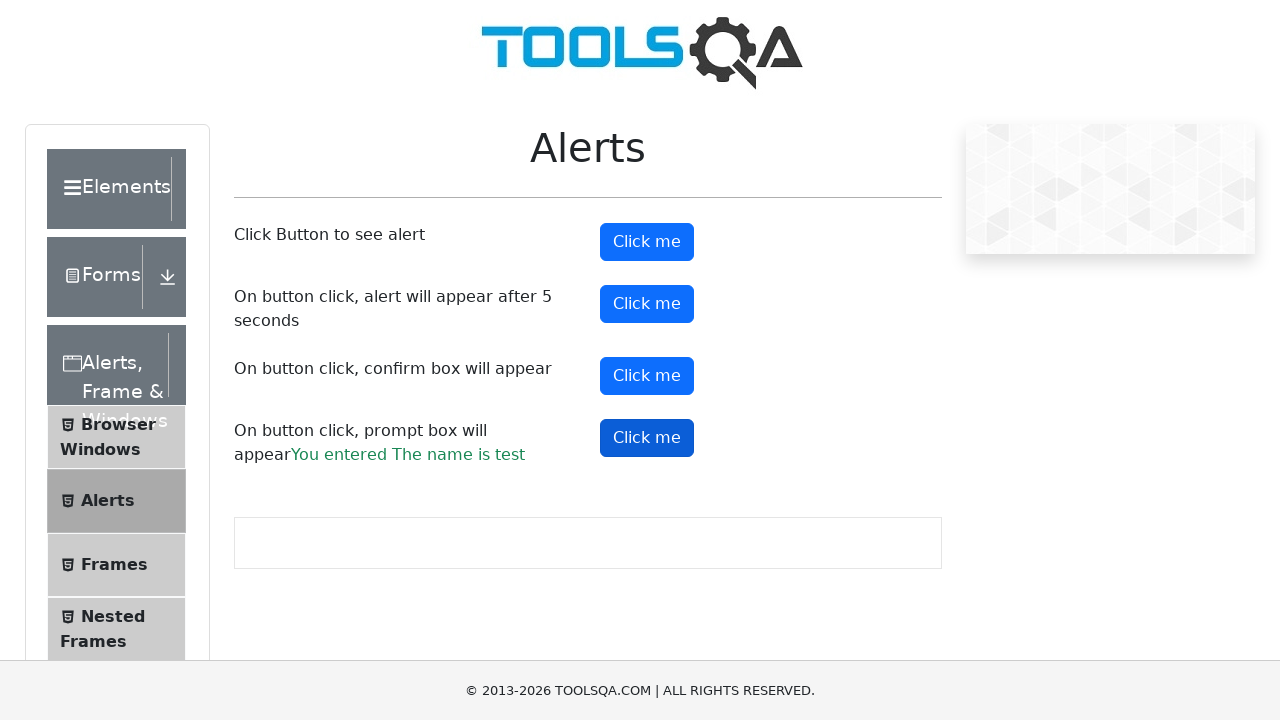

Verified that result text matches expected value 'You entered The name is test'
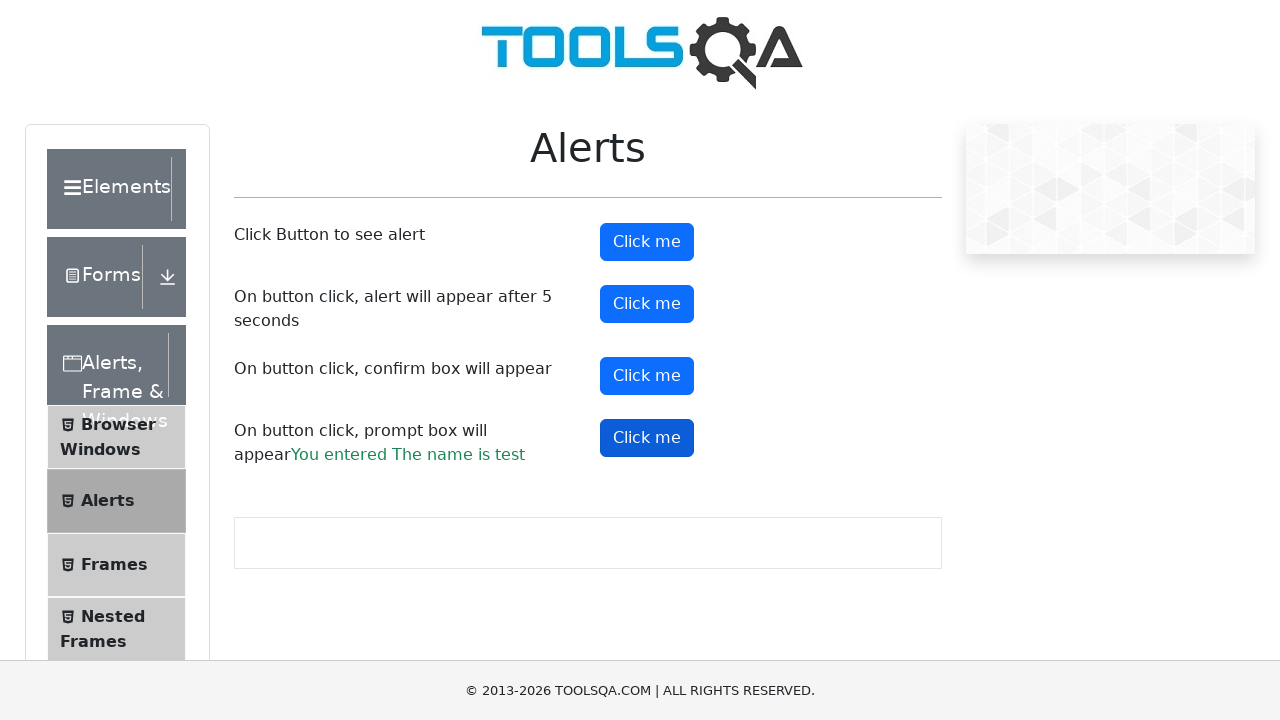

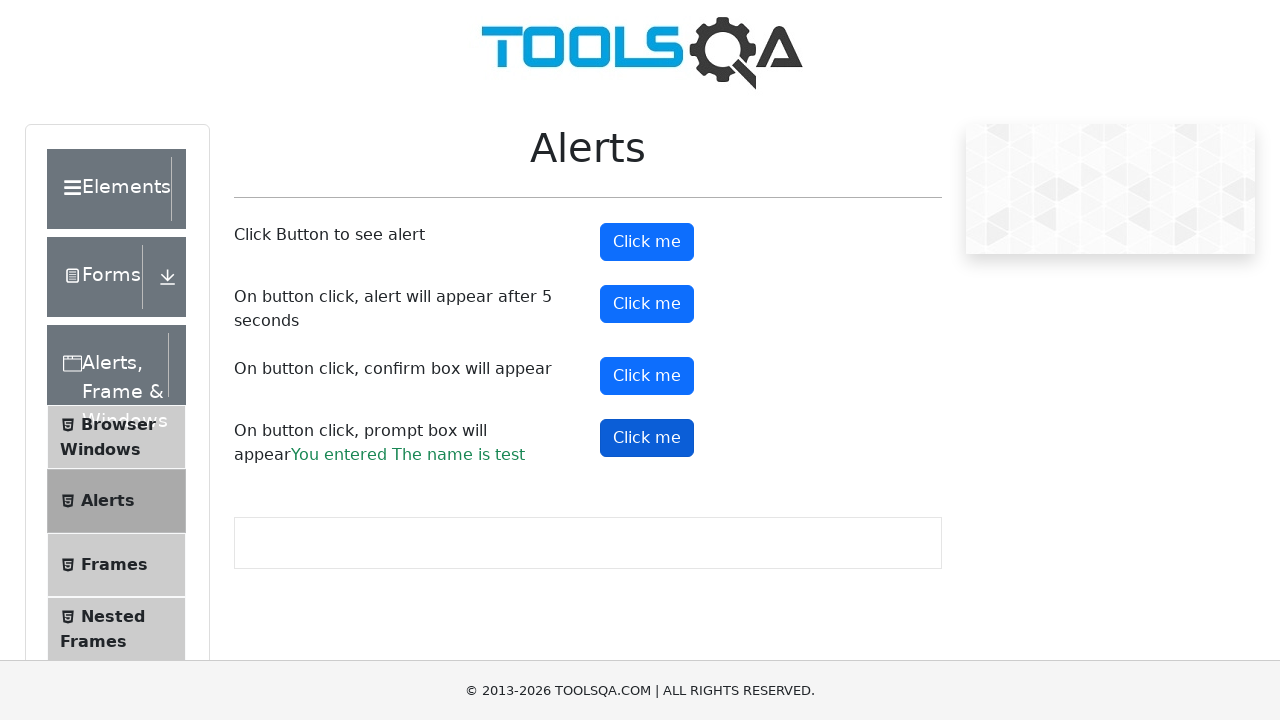